Navigates to CityBikes API documentation page, verifies the page title, and clicks on an API endpoint link

Starting URL: https://api.citybik.es/v2/

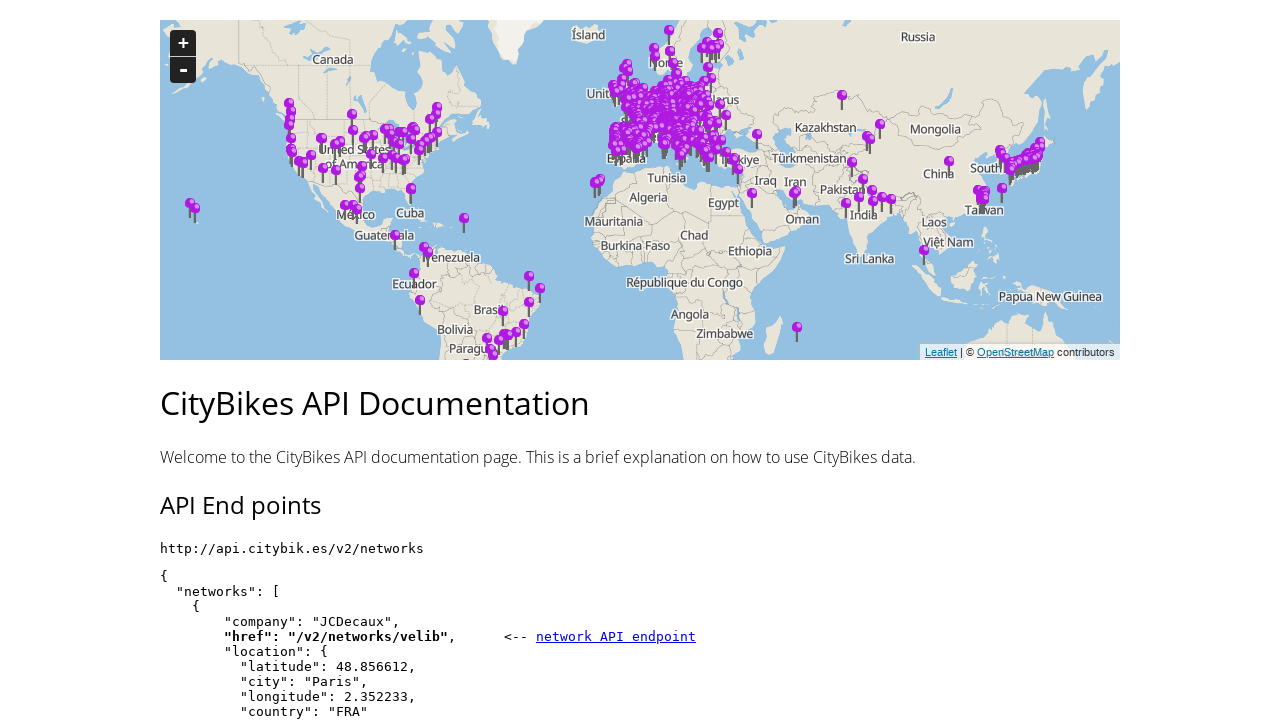

Retrieved page title
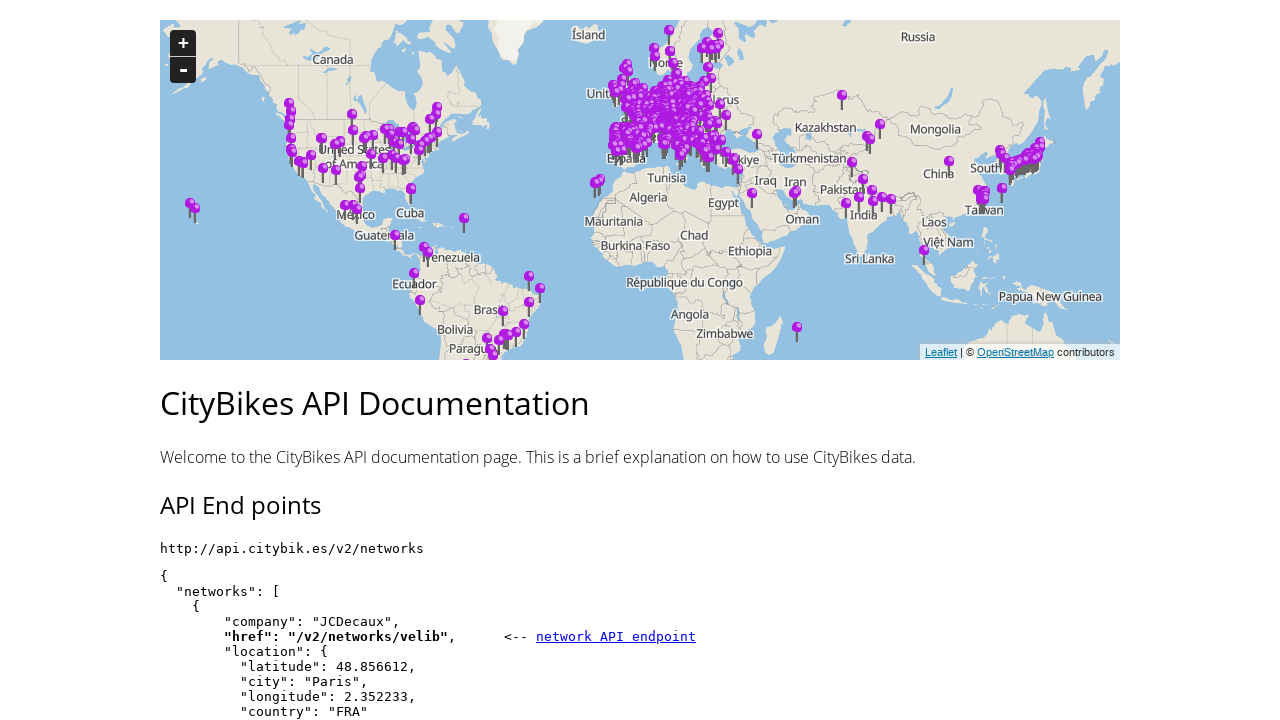

Page title verification passed - title matches 'Documentation | CityBikes API'
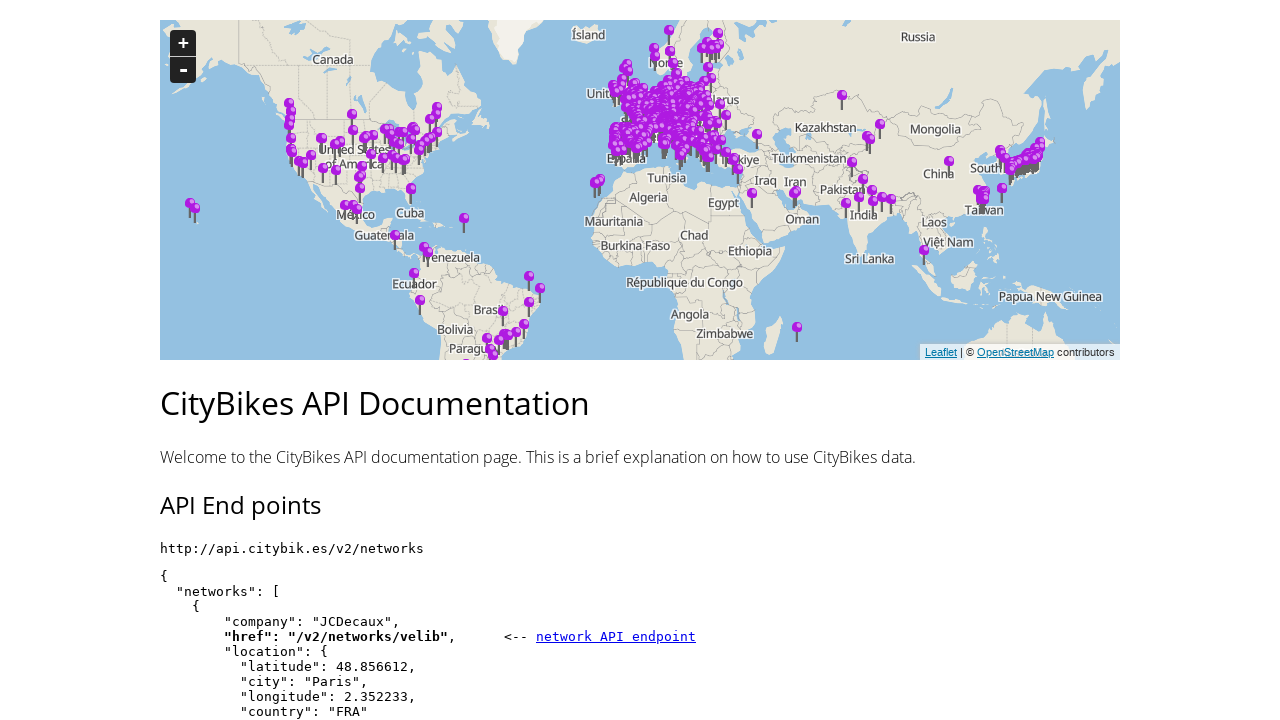

Clicked on API endpoint link at (616, 636) on xpath=/html/body/main/pre[2]/a
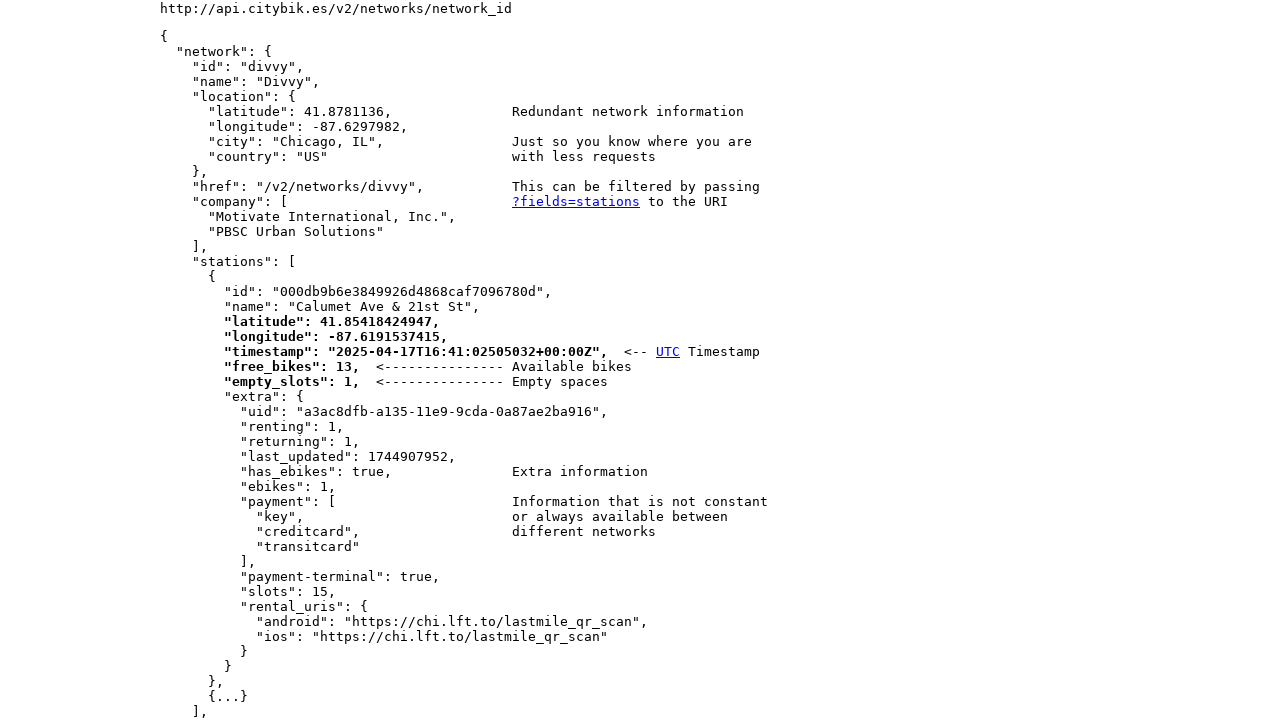

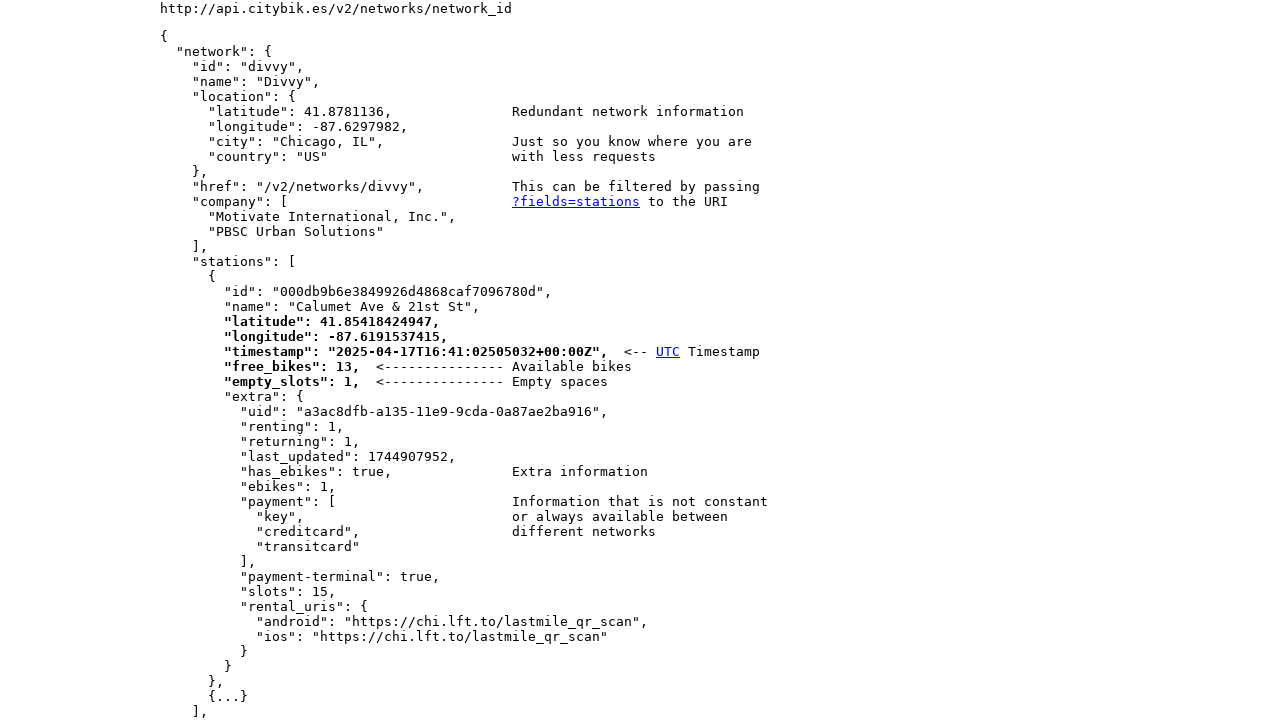